Tests keyboard input events by pressing the 'S' key and then performing Ctrl+A and Ctrl+C keyboard shortcuts to select all and copy content.

Starting URL: https://v1.training-support.net/selenium/input-events

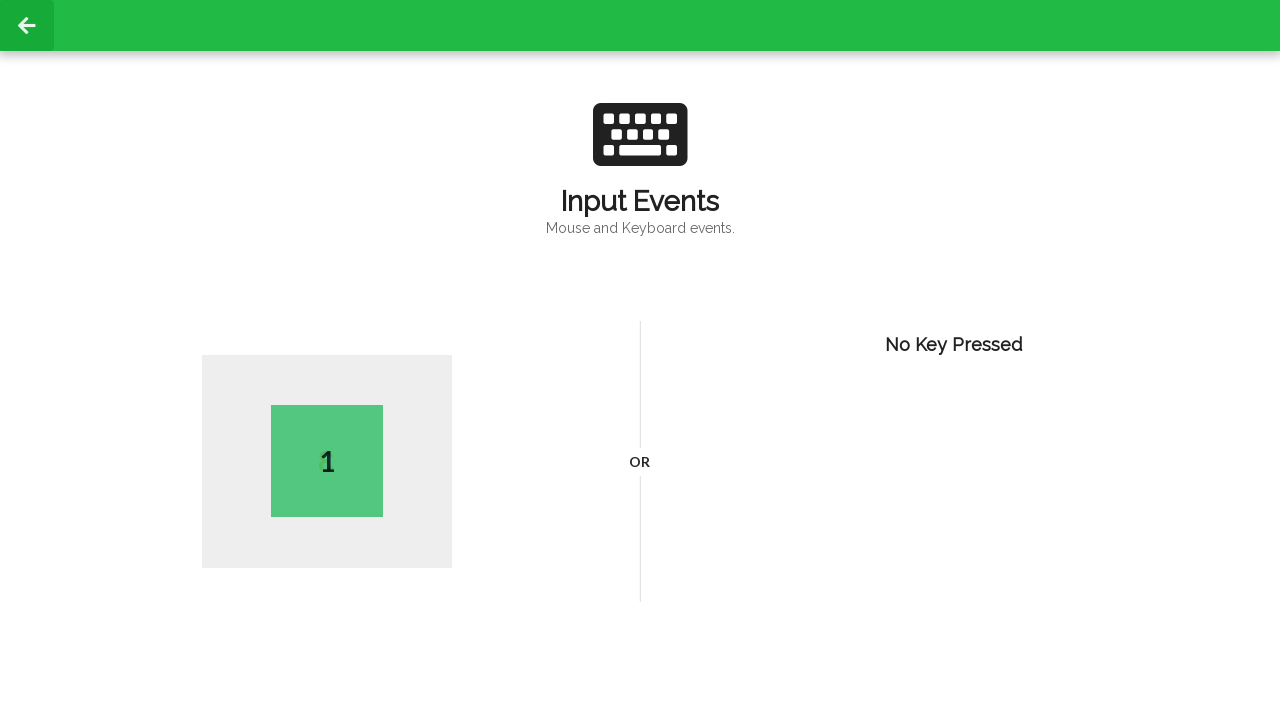

Navigated to input events test page
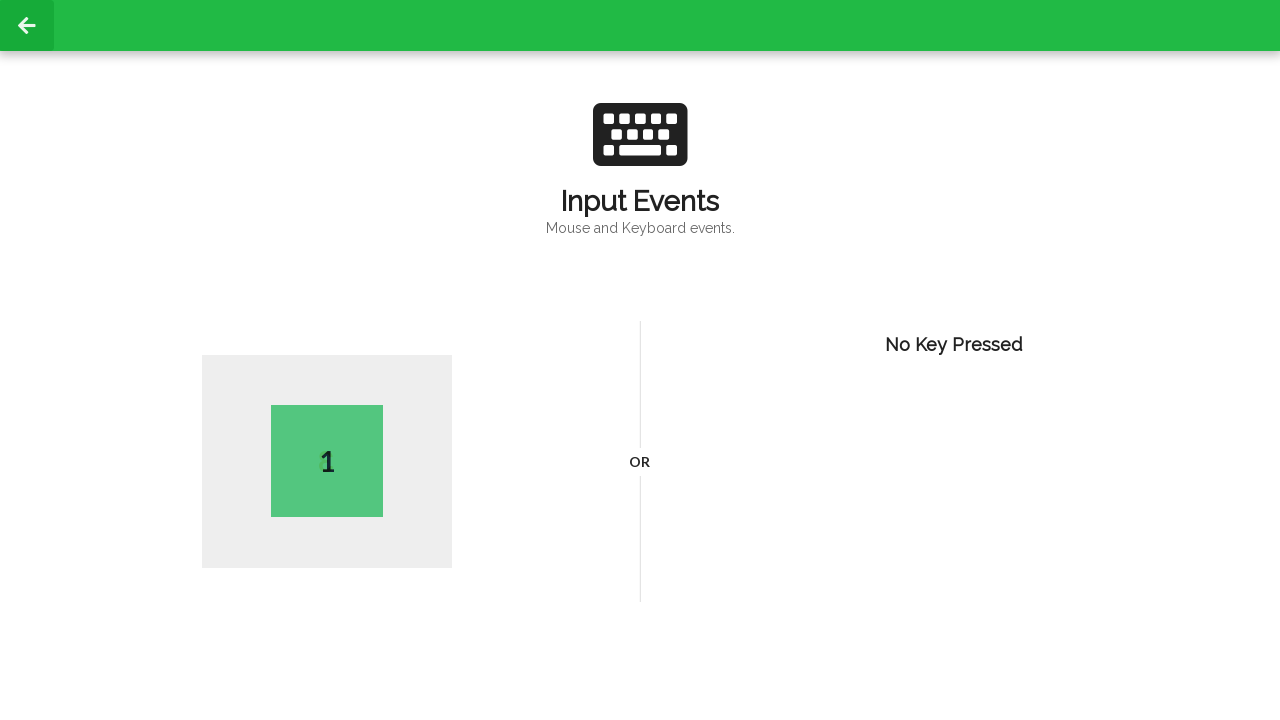

Pressed 'S' key
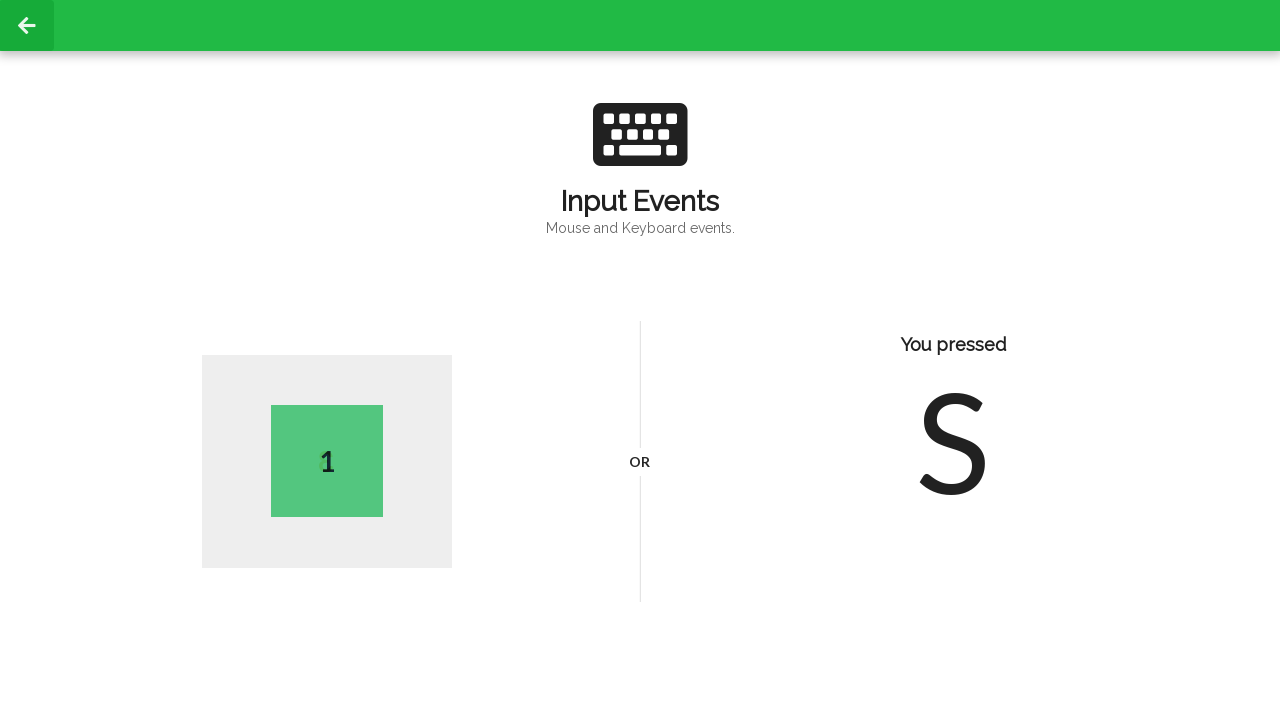

Pressed Ctrl+A to select all content
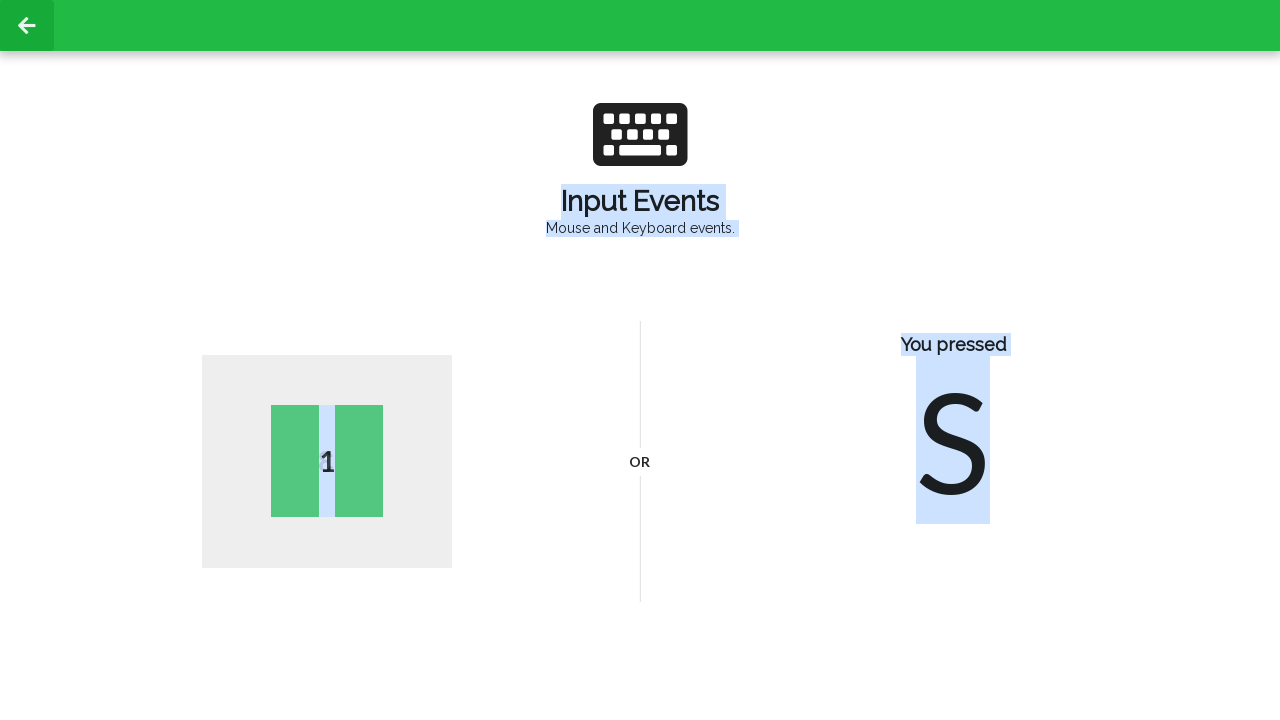

Pressed Ctrl+C to copy selected content
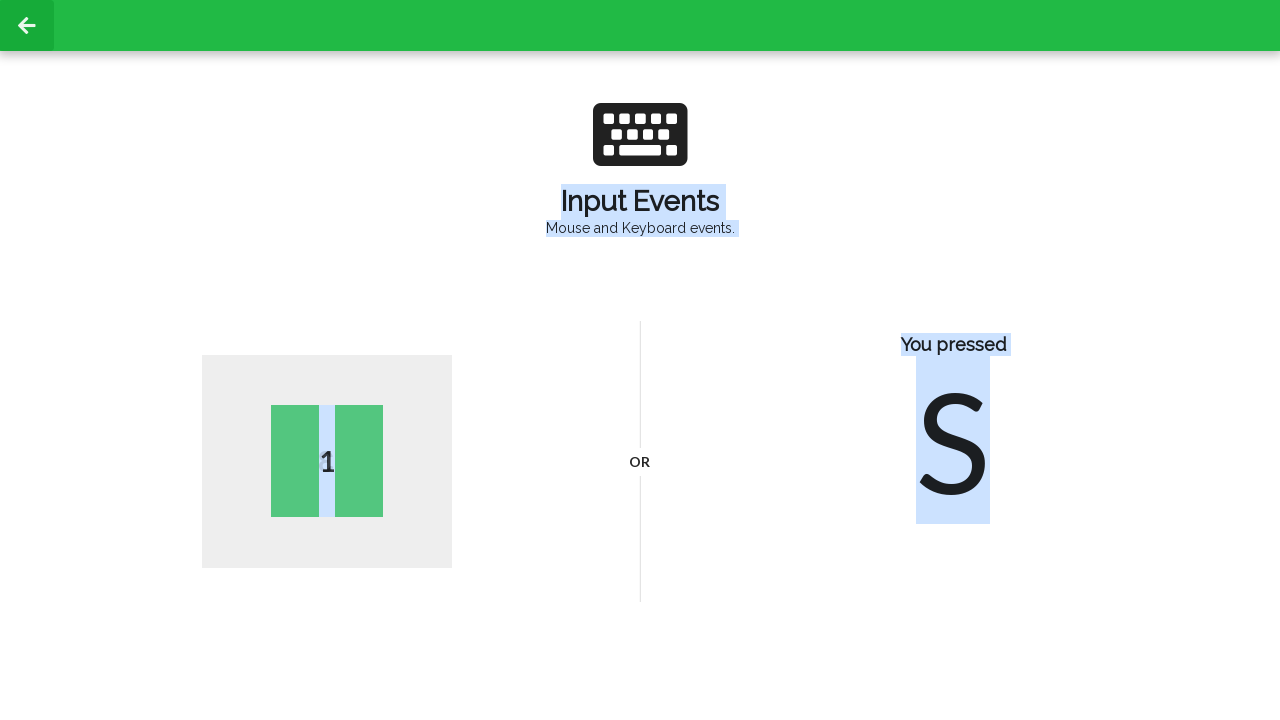

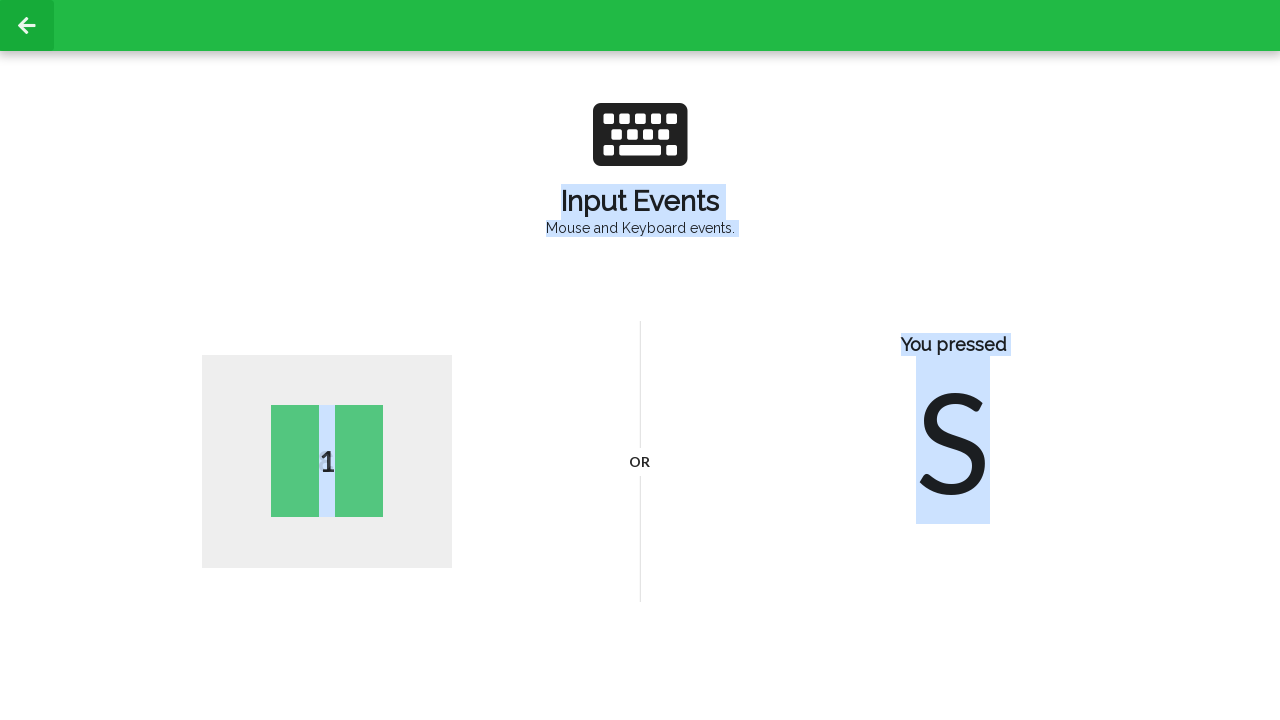